Tests the file upload functionality by navigating to the file upload page, uploading a dynamically created test file, and submitting the form.

Starting URL: https://the-internet.herokuapp.com

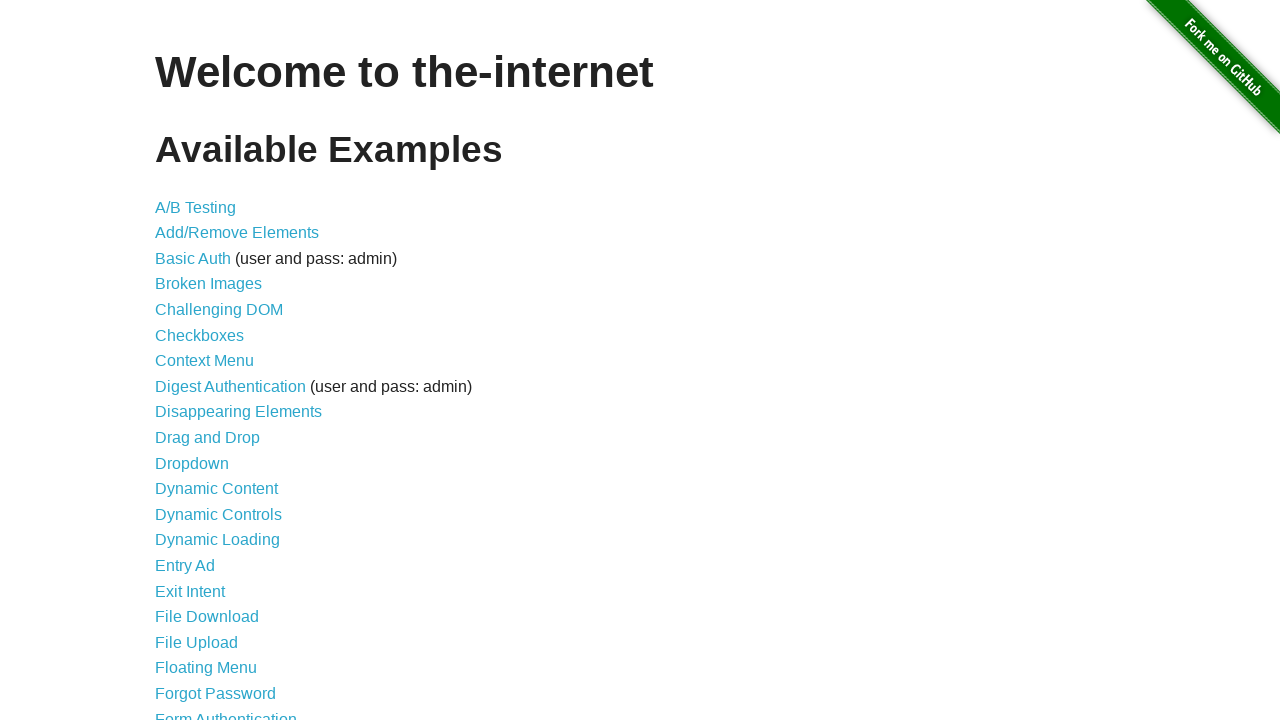

Clicked on 'File Upload' link at (196, 642) on text=File Upload
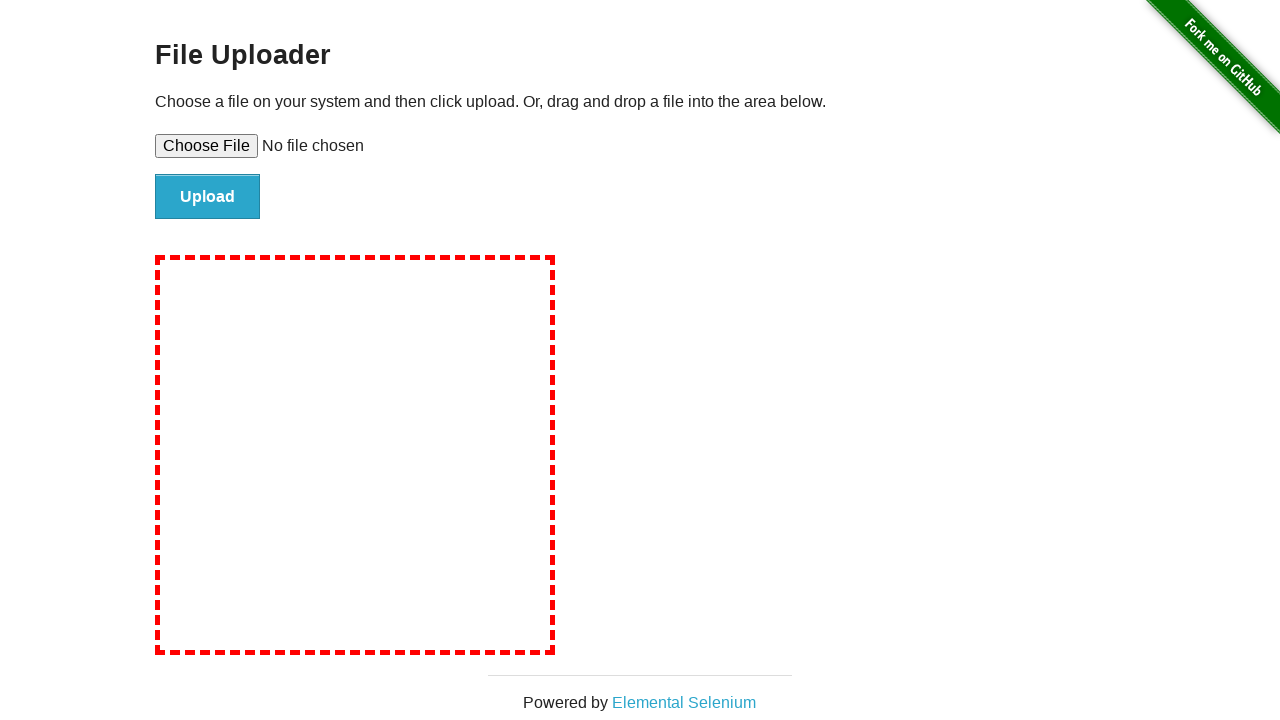

File input element loaded on upload page
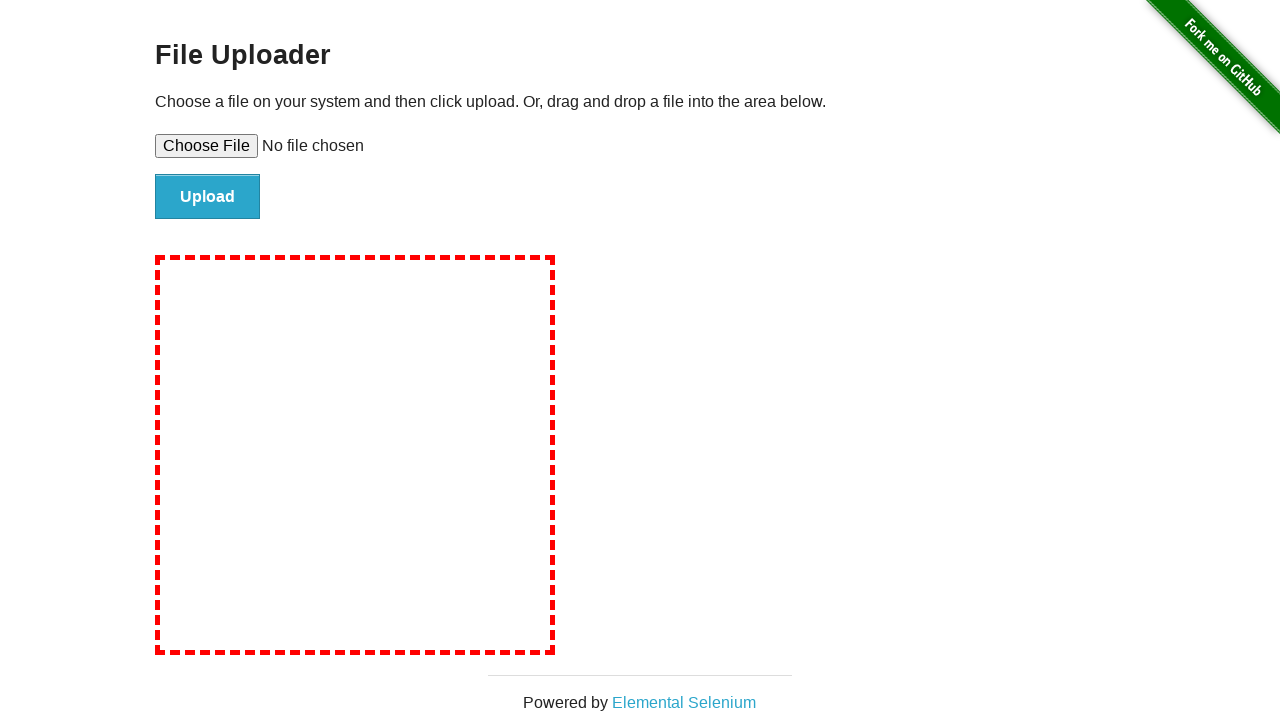

Selected test_upload_file.txt for upload
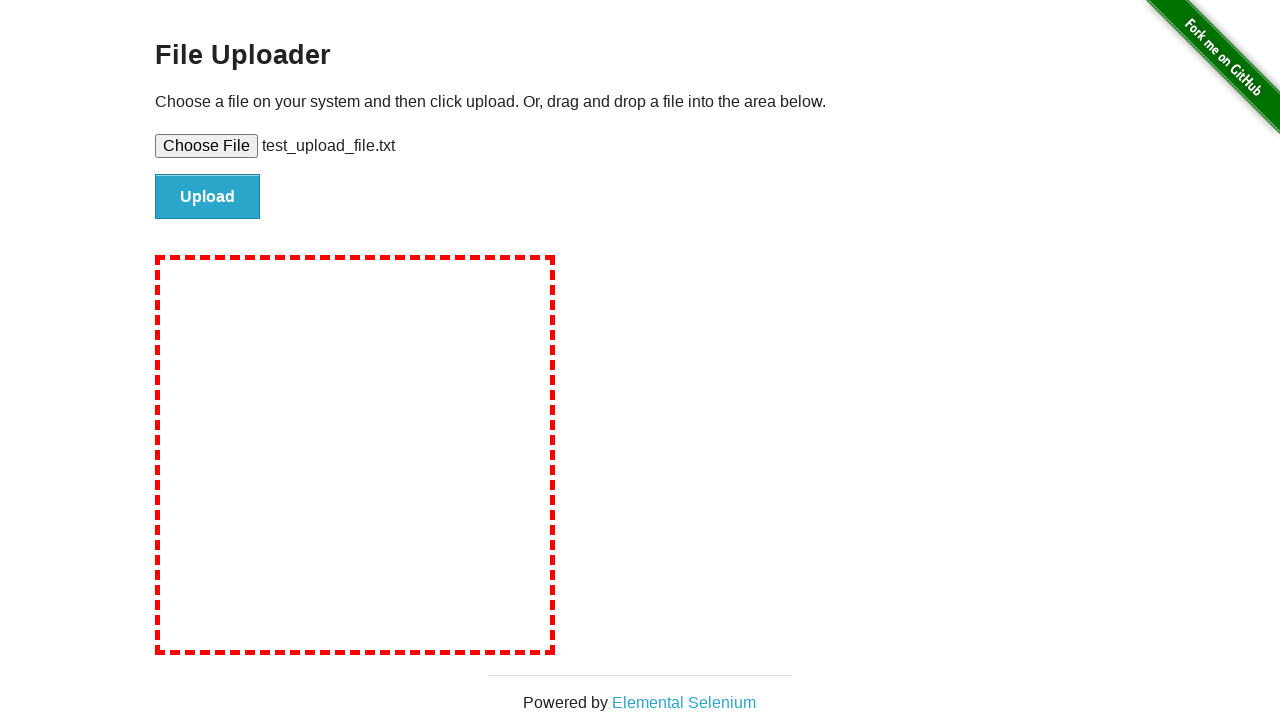

Clicked submit button to upload file at (208, 197) on input[type='submit']
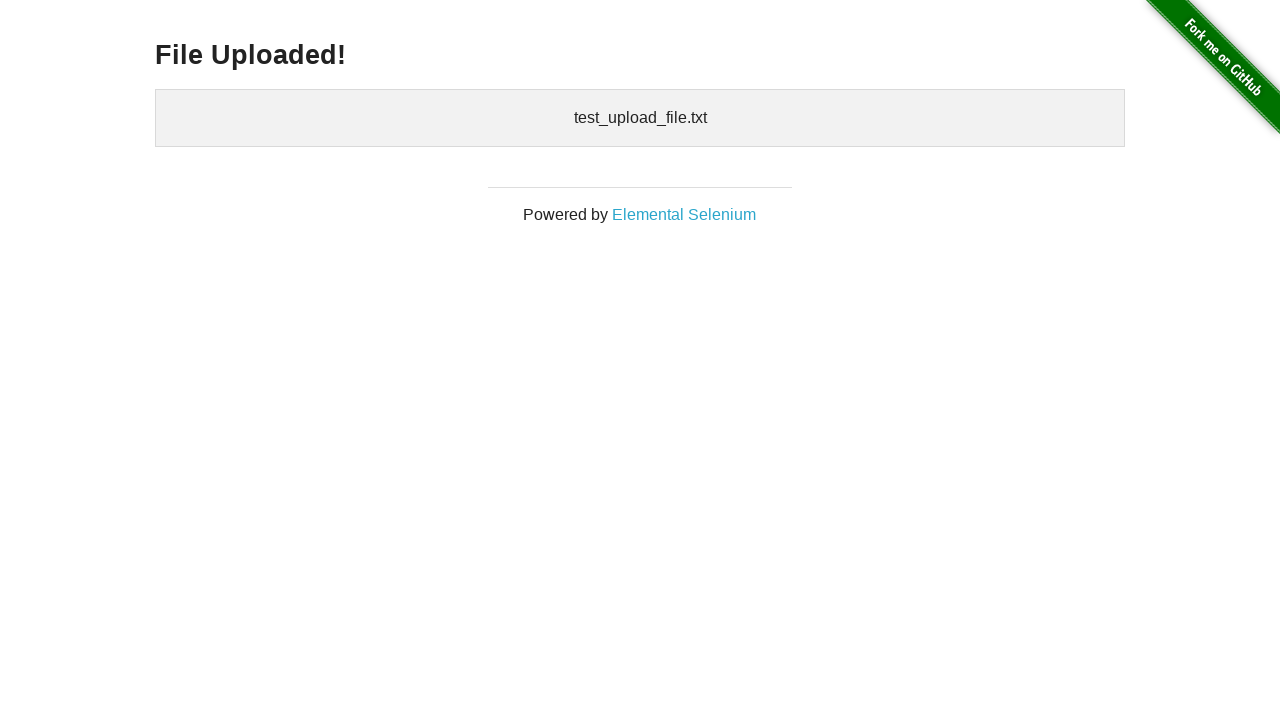

Upload confirmation displayed with uploaded files
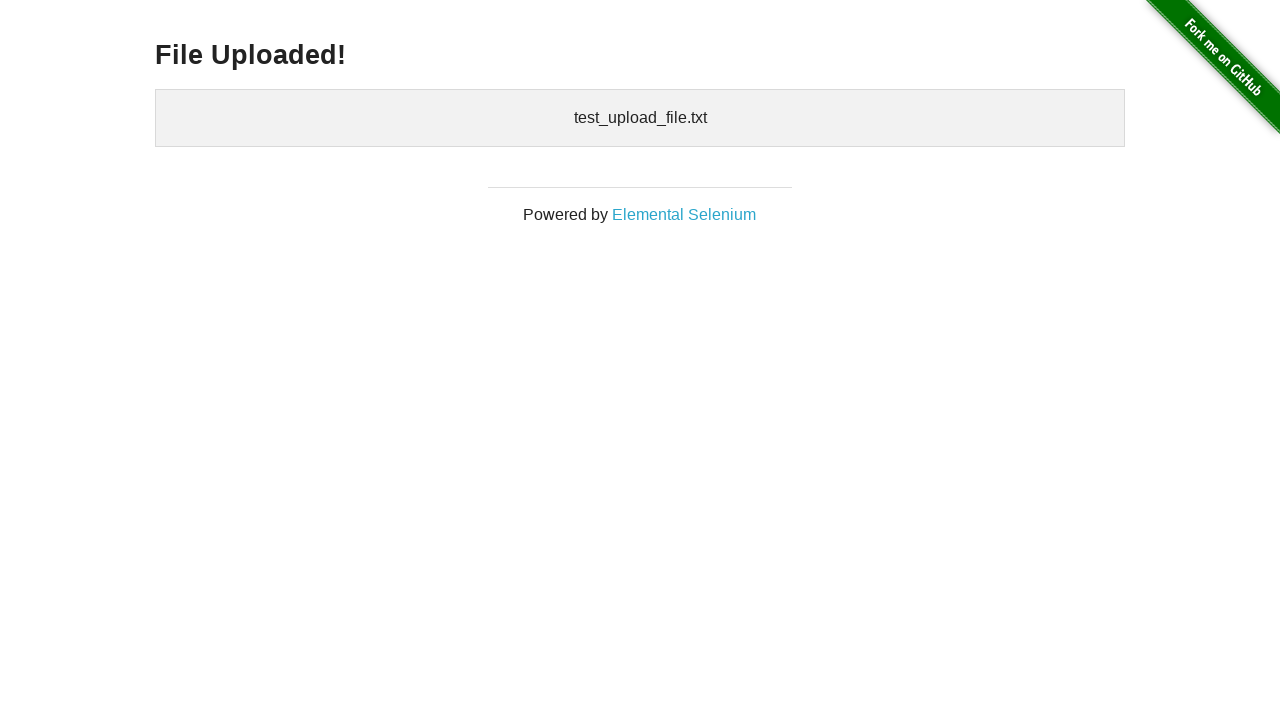

Cleaned up temporary test file
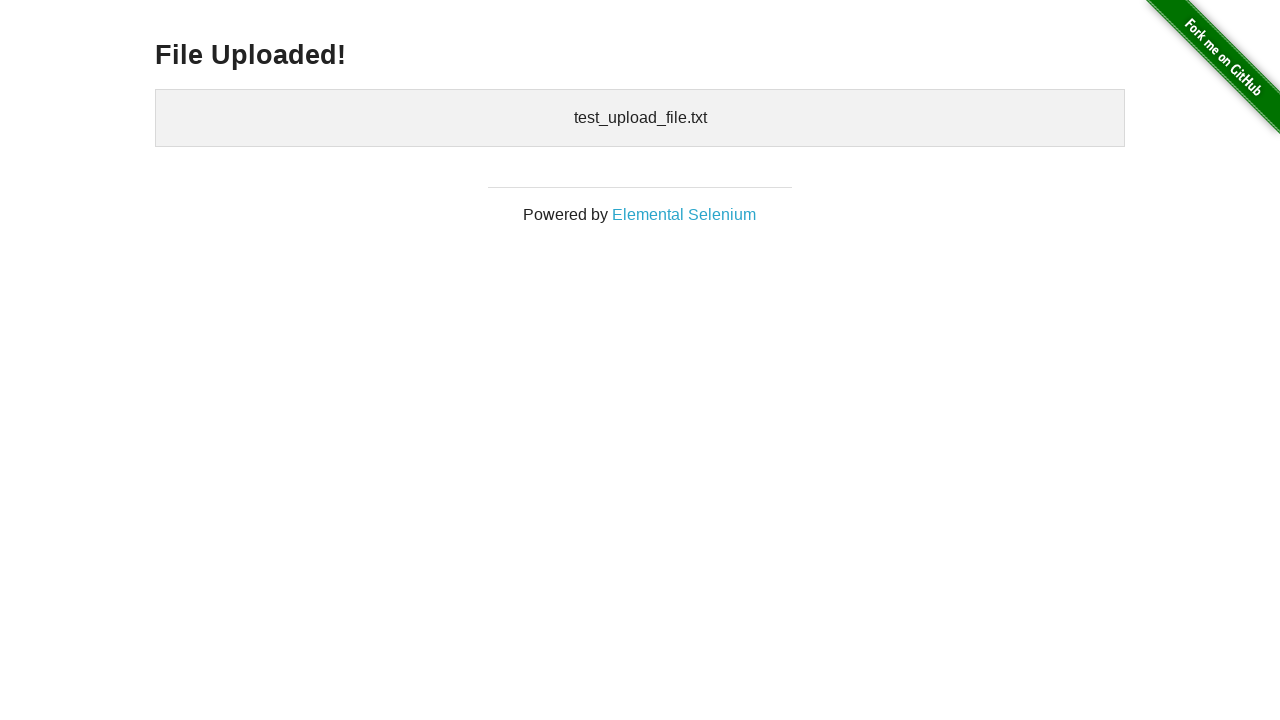

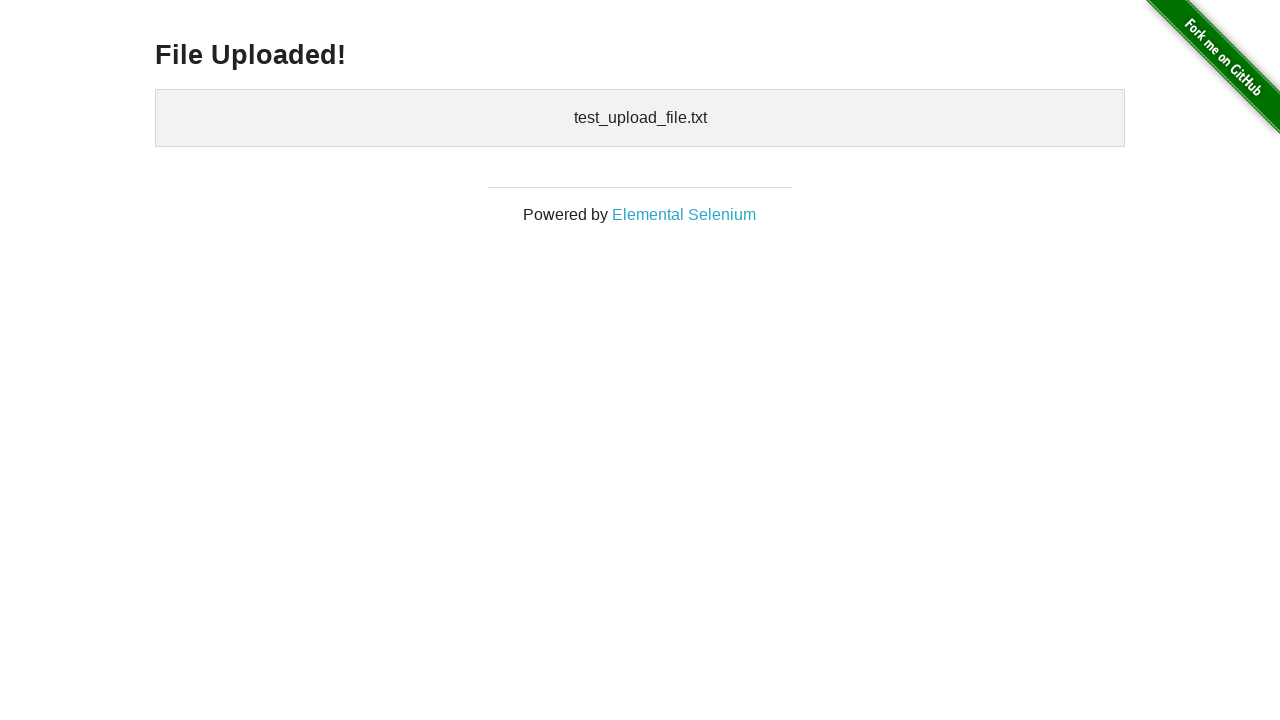